Tests registration form password validation by entering a password that is too short (less than 6 characters) and verifying the appropriate error messages are displayed.

Starting URL: https://alada.vn/tai-khoan/dang-ky.html

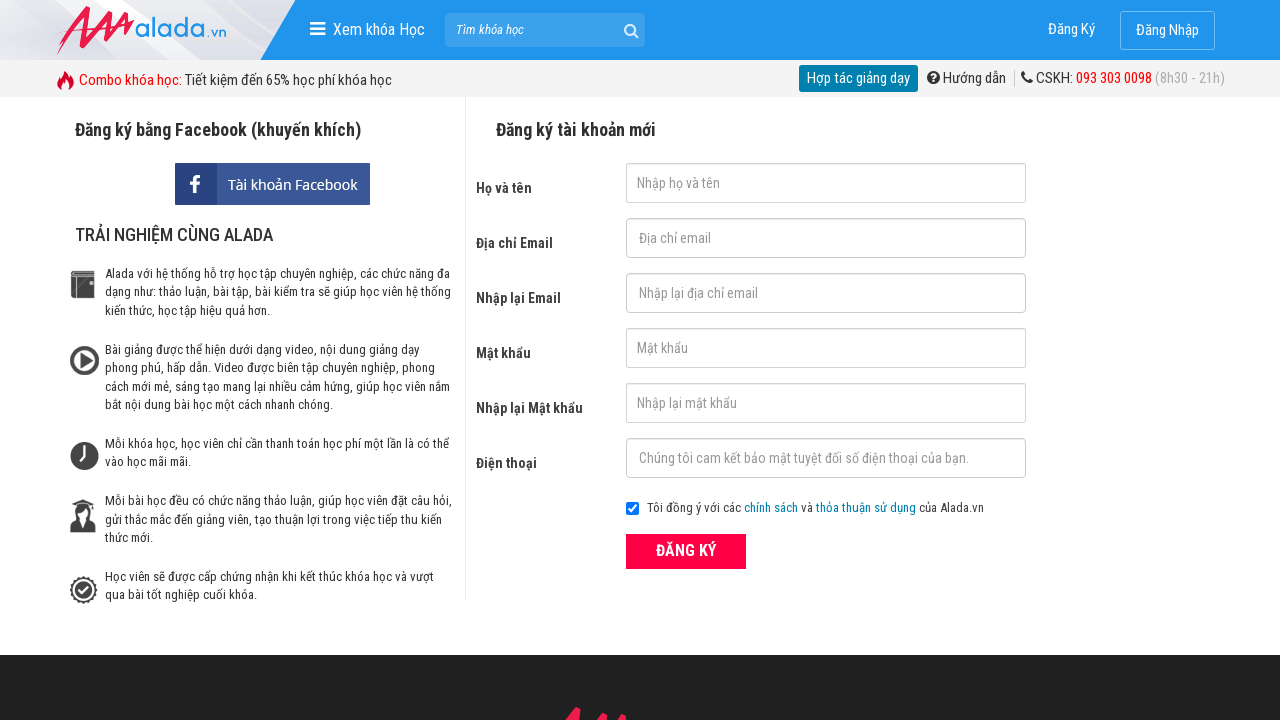

Filled first name field with 'Trần Thị Thảo' on #txtFirstname
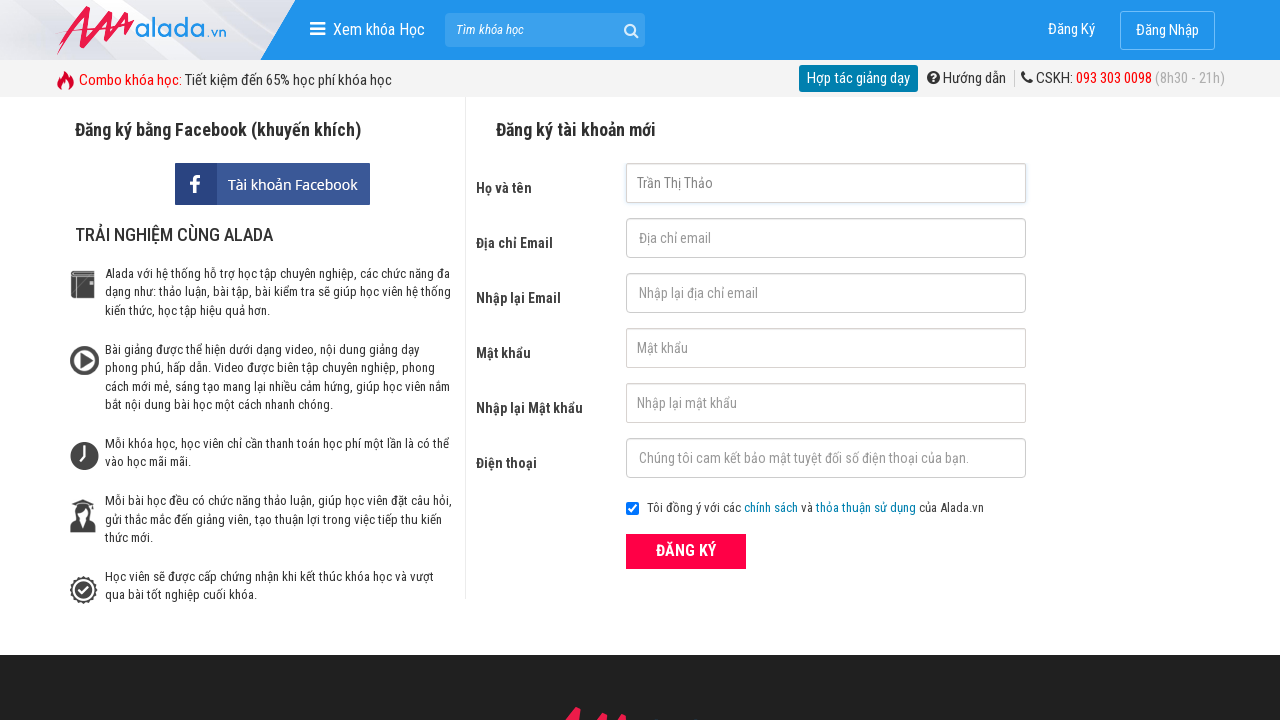

Filled email field with 'tranthithao@gmail.com' on #txtEmail
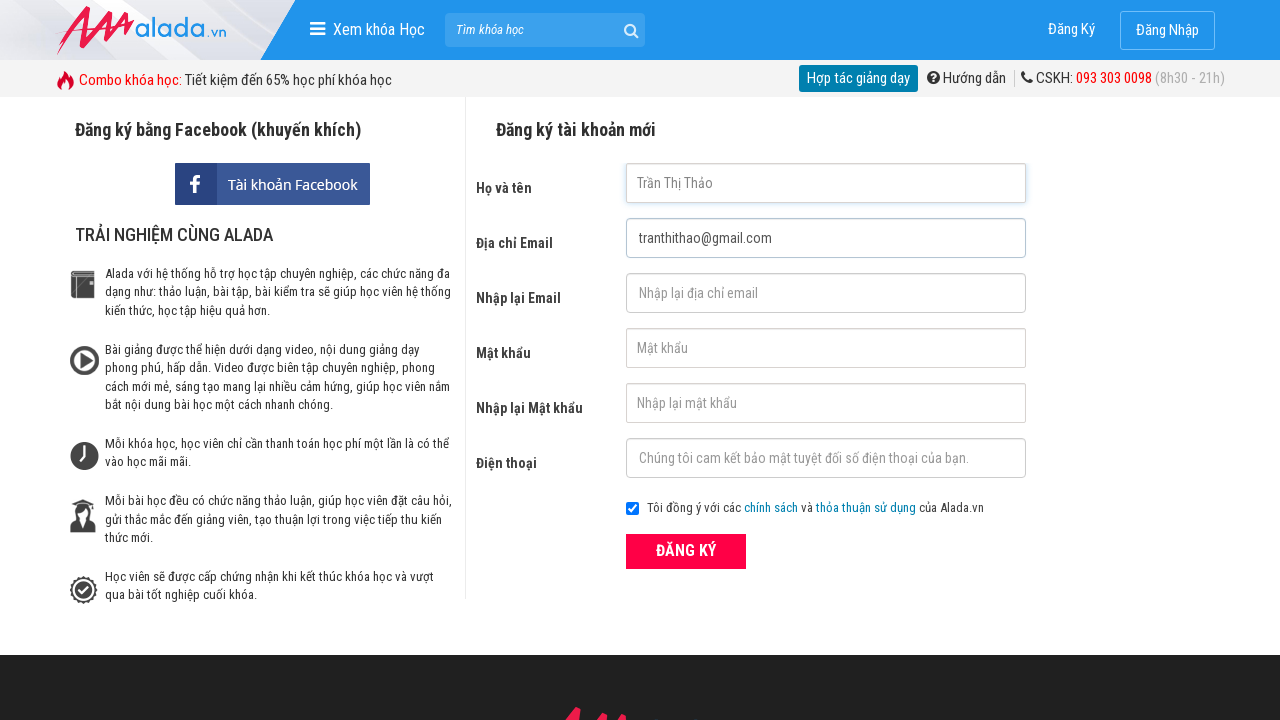

Filled confirm email field with 'tranthithao@gmail.com' on #txtCEmail
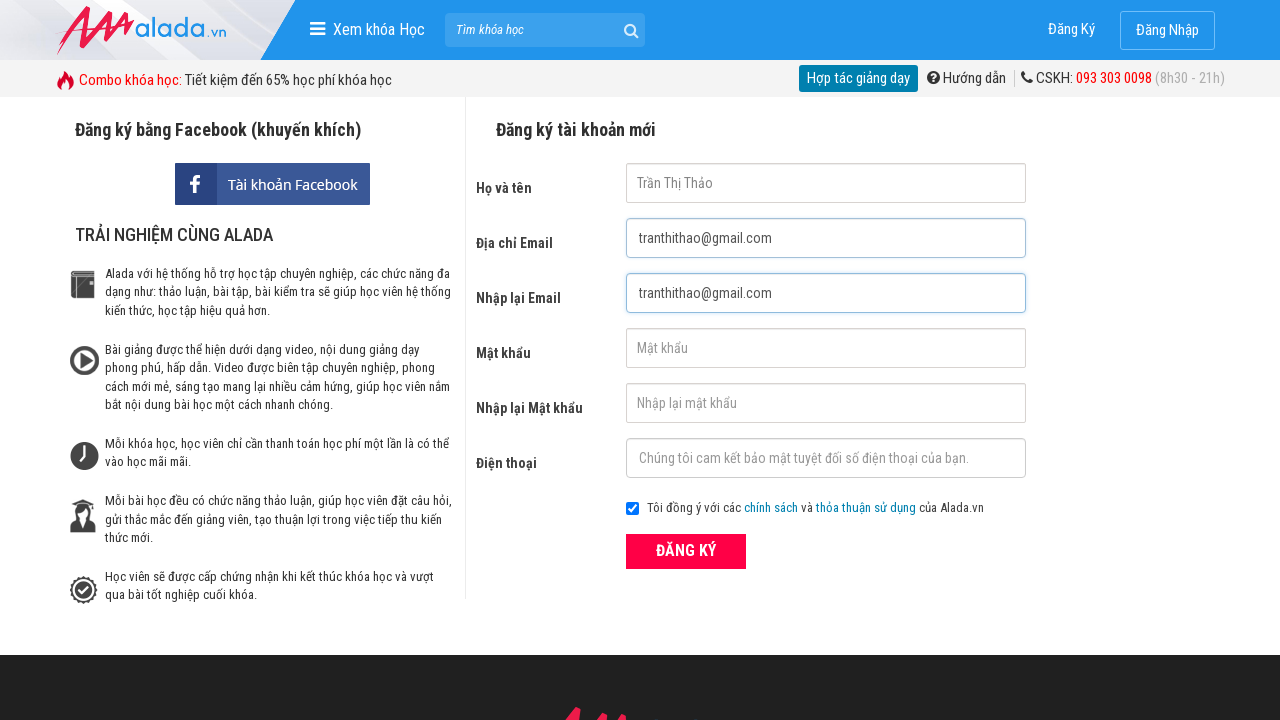

Filled phone field with '0961845598' on #txtPhone
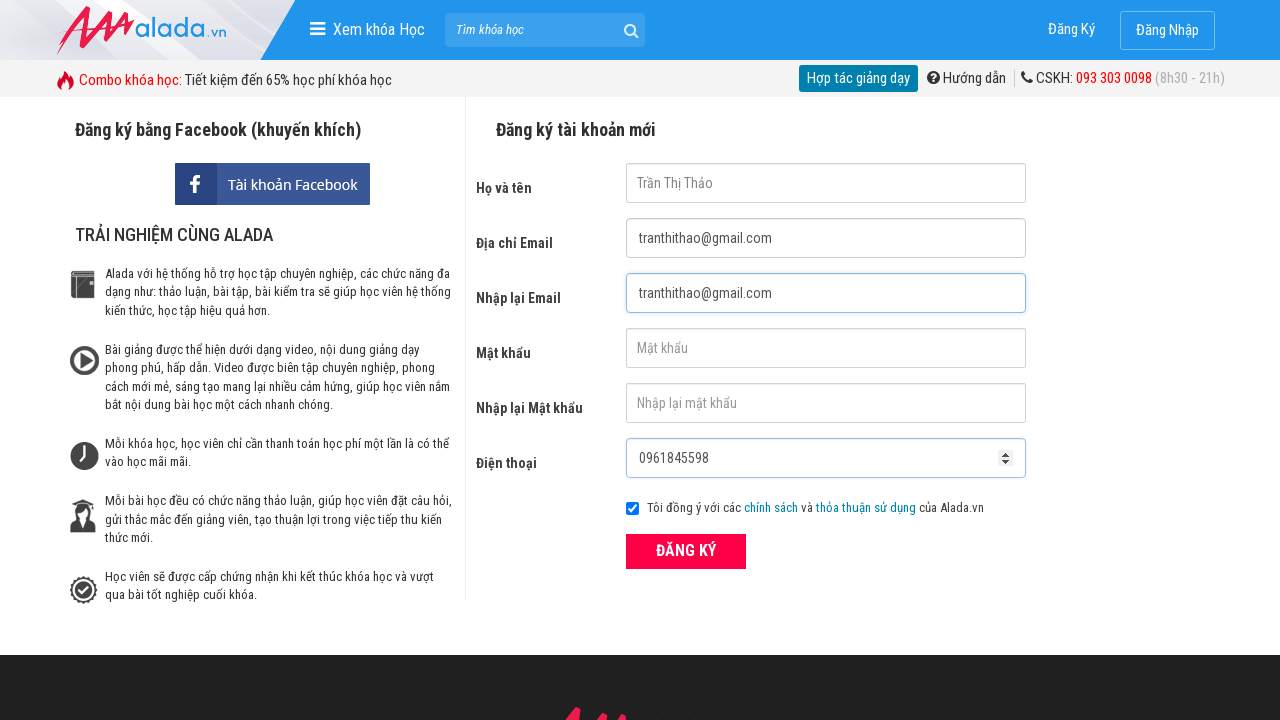

Filled password field with short password '1111' (4 characters, less than 6 required) on #txtPassword
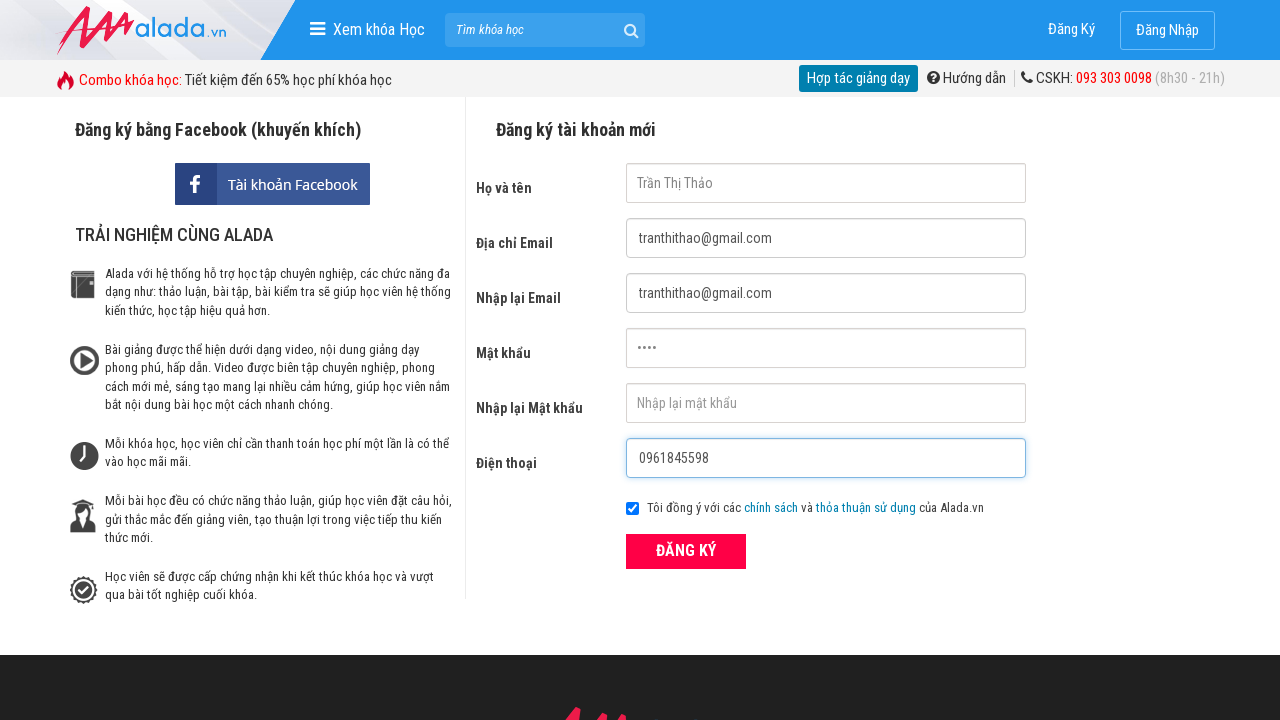

Filled confirm password field with '11111' (5 characters, does not match password) on #txtCPassword
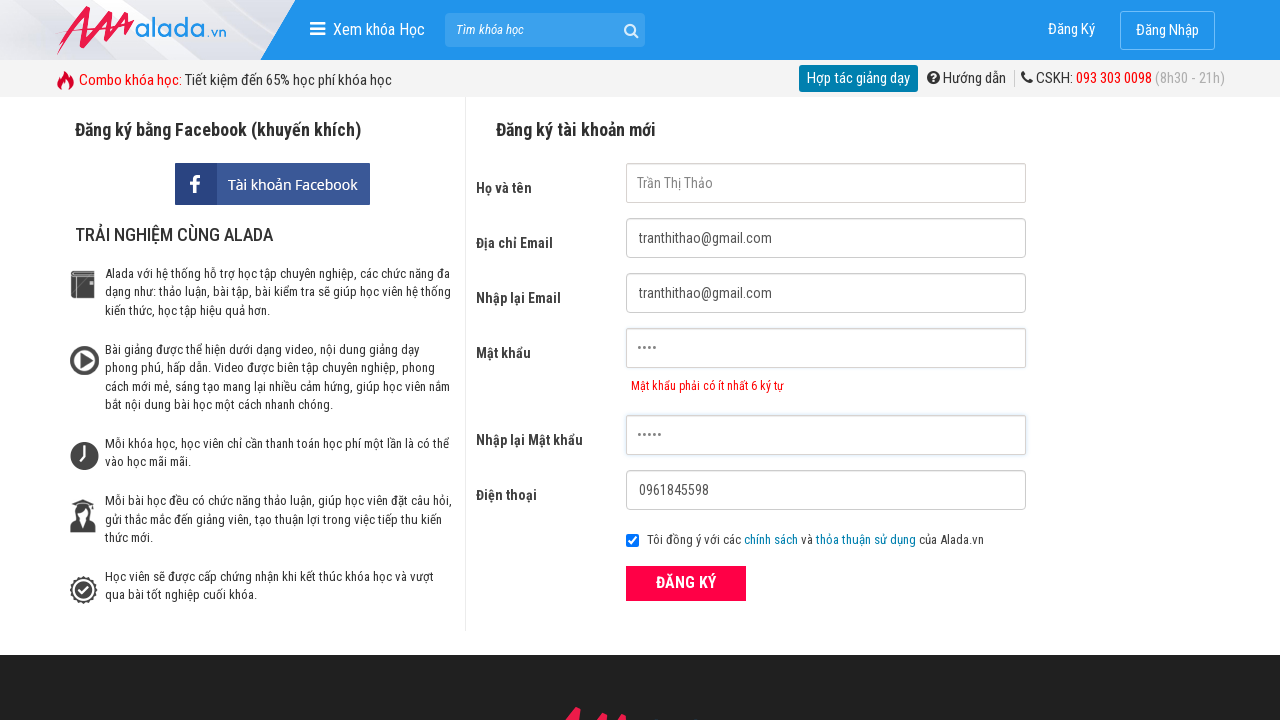

Clicked ĐĂNG KÝ (Register) button to submit form at (686, 583) on xpath=//form[@id='frmLogin']//button[text()='ĐĂNG KÝ']
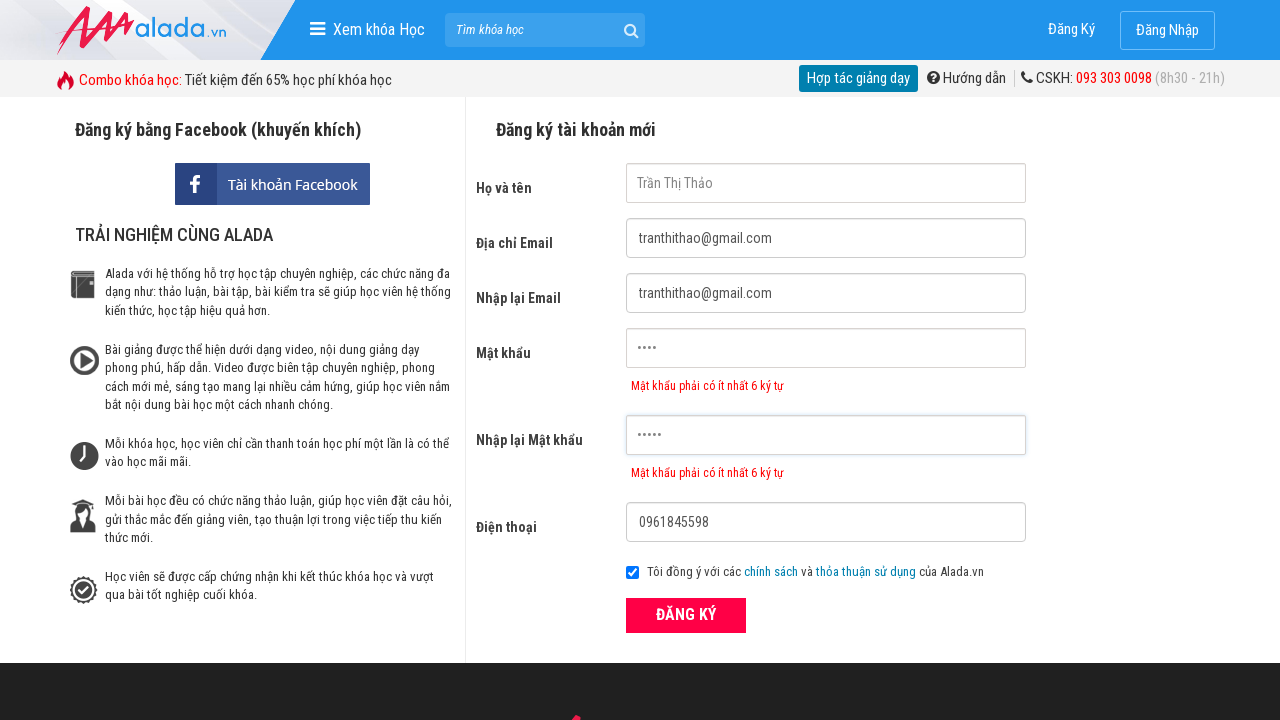

Password error message appeared - password validation failed
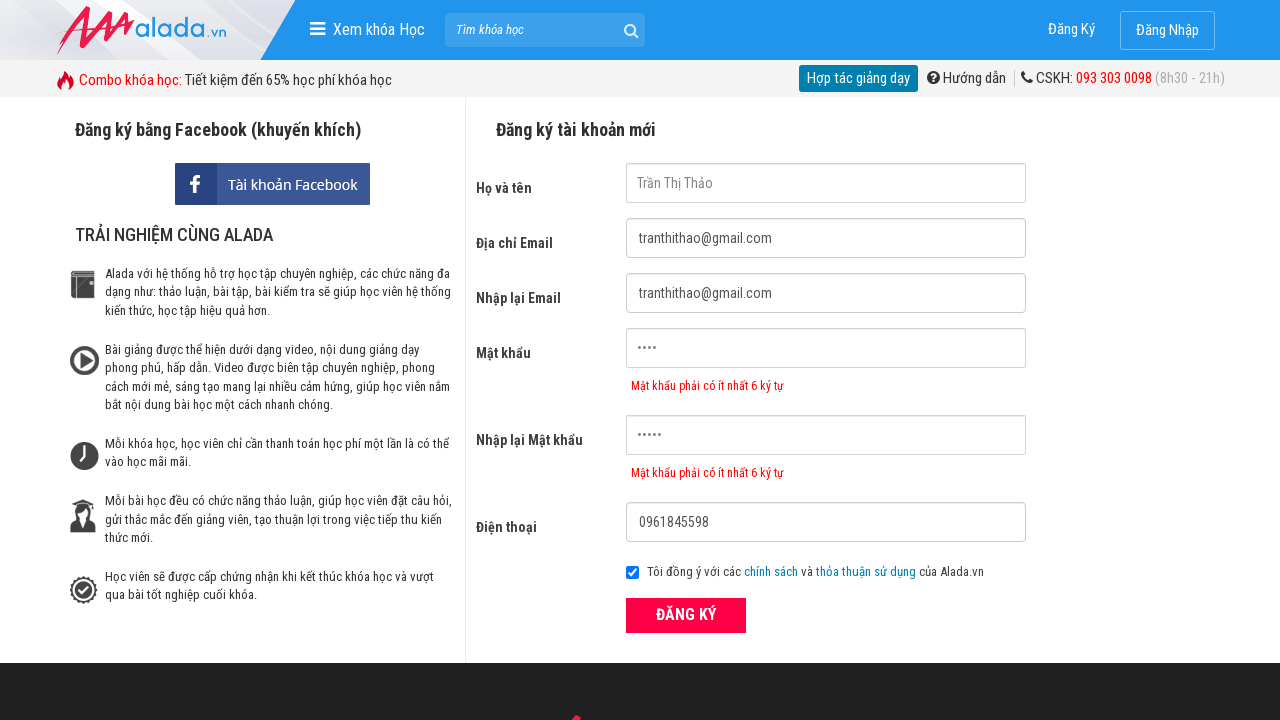

Confirm password error message appeared - passwords do not match
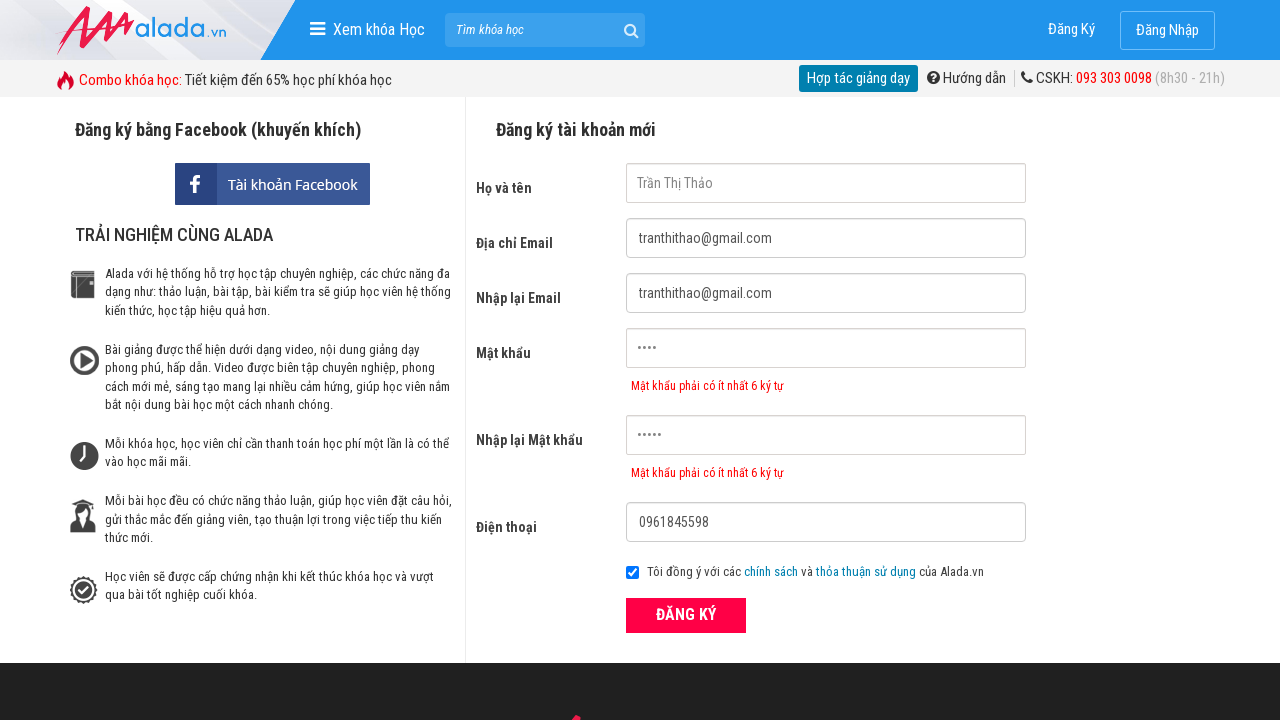

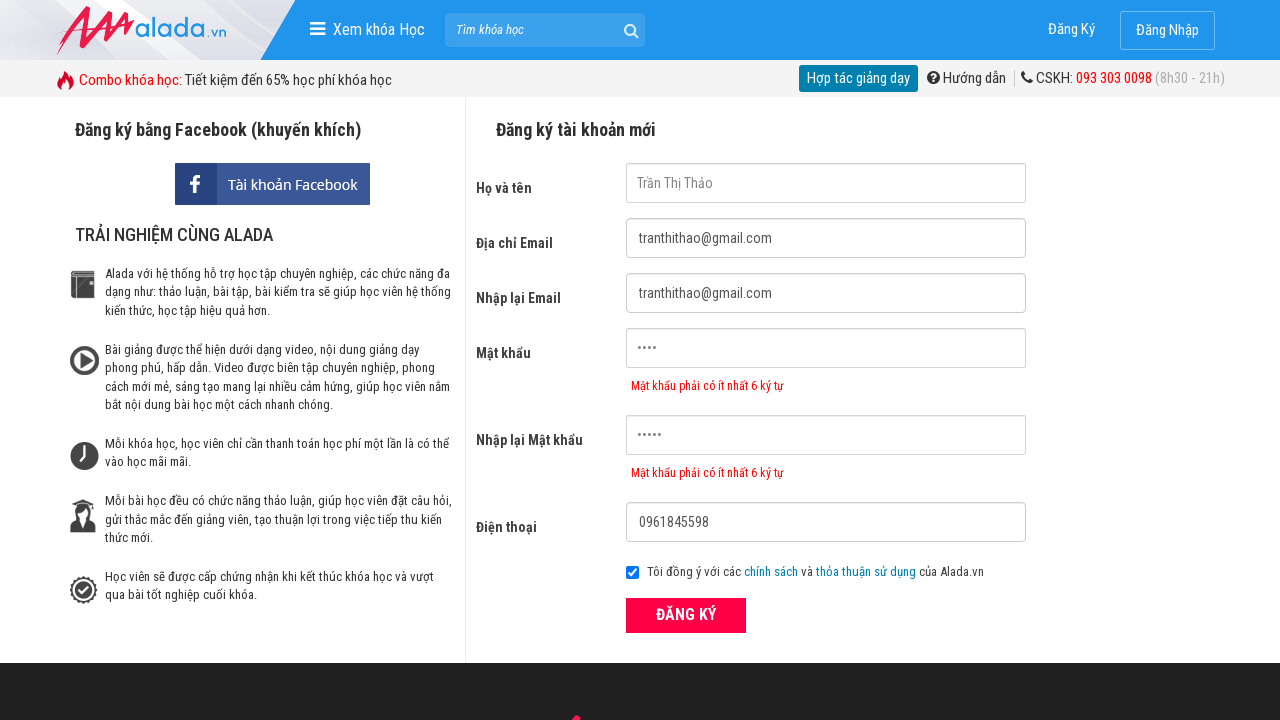